Tests alert functionality by clicking a button to trigger an alert and then retrieving the alert text

Starting URL: http://demo.automationtesting.in/Alerts.html

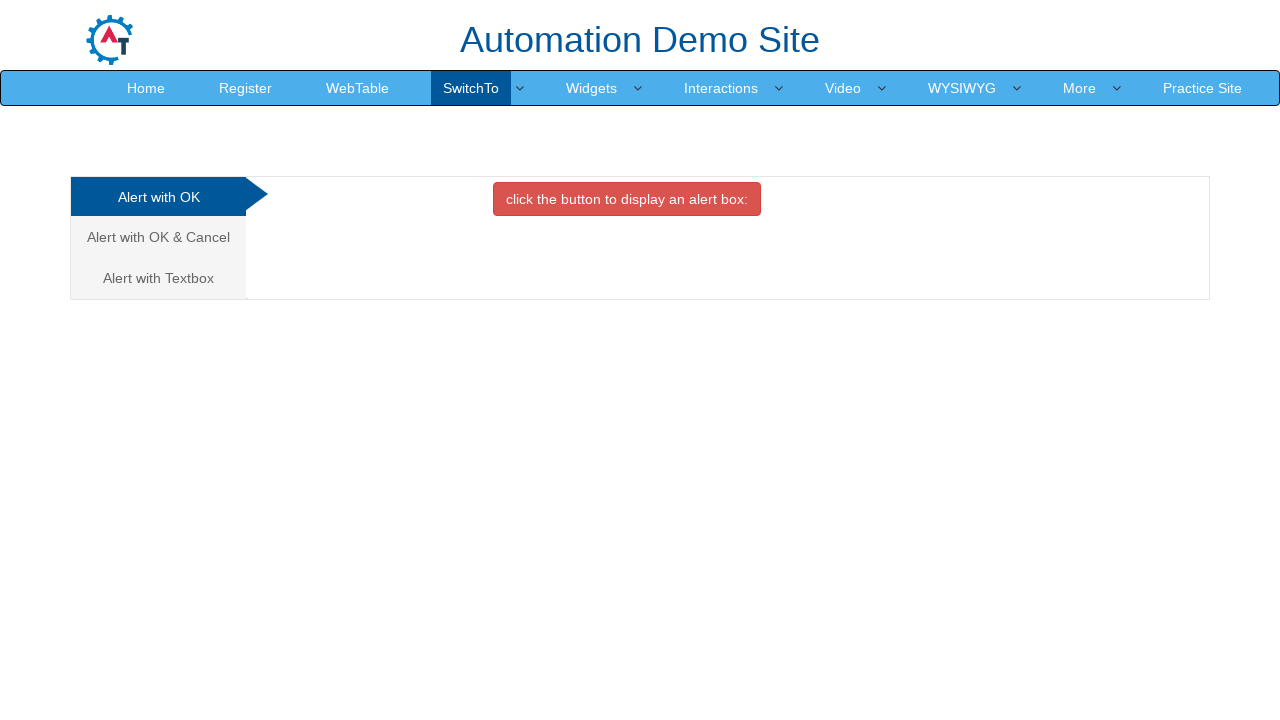

Clicked button to trigger alert at (627, 199) on xpath=//div[@id='OKTab']//button
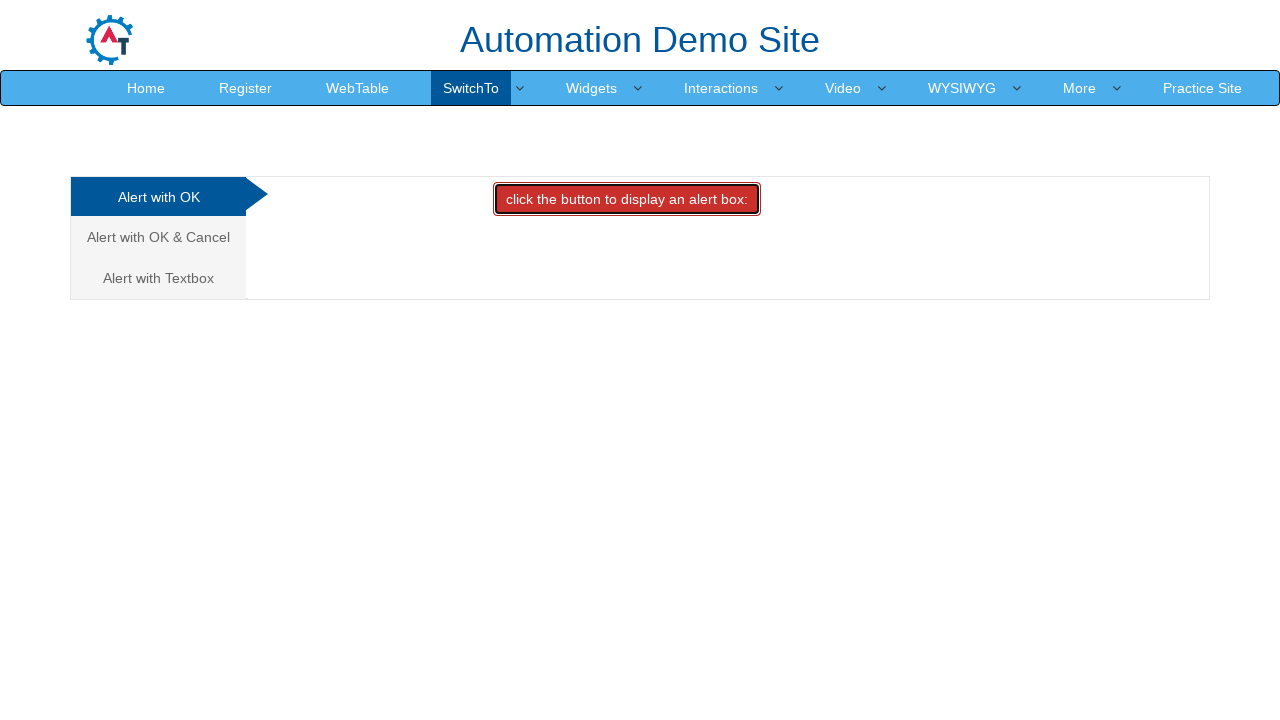

Set up dialog handler to accept alert
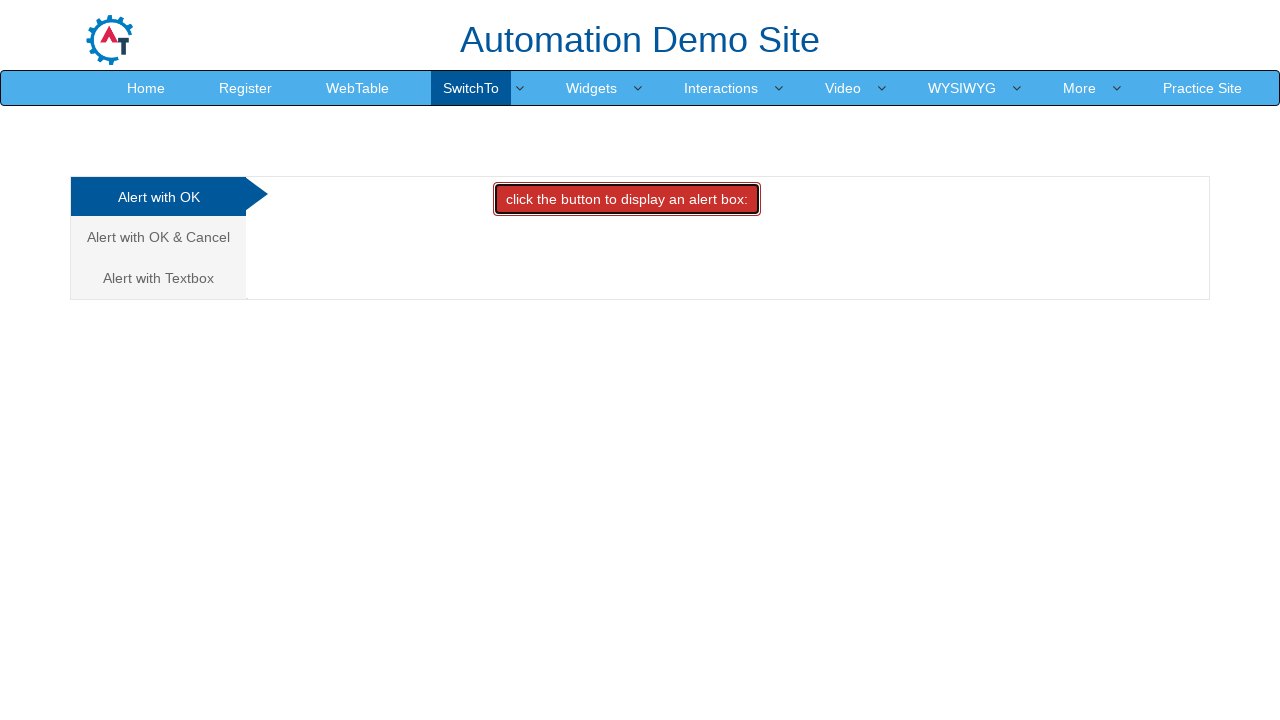

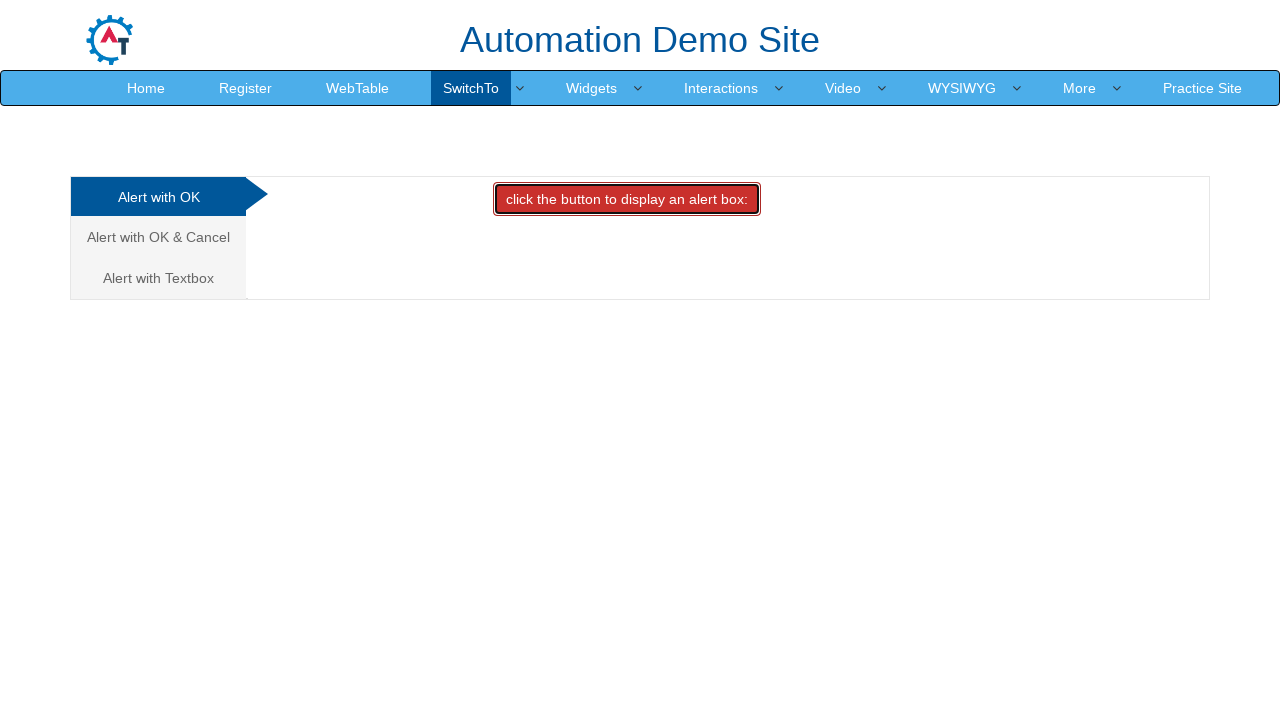